Deletes a car by clicking the delete button and confirming the deletion

Starting URL: https://frontend.wildar.dev/Autos

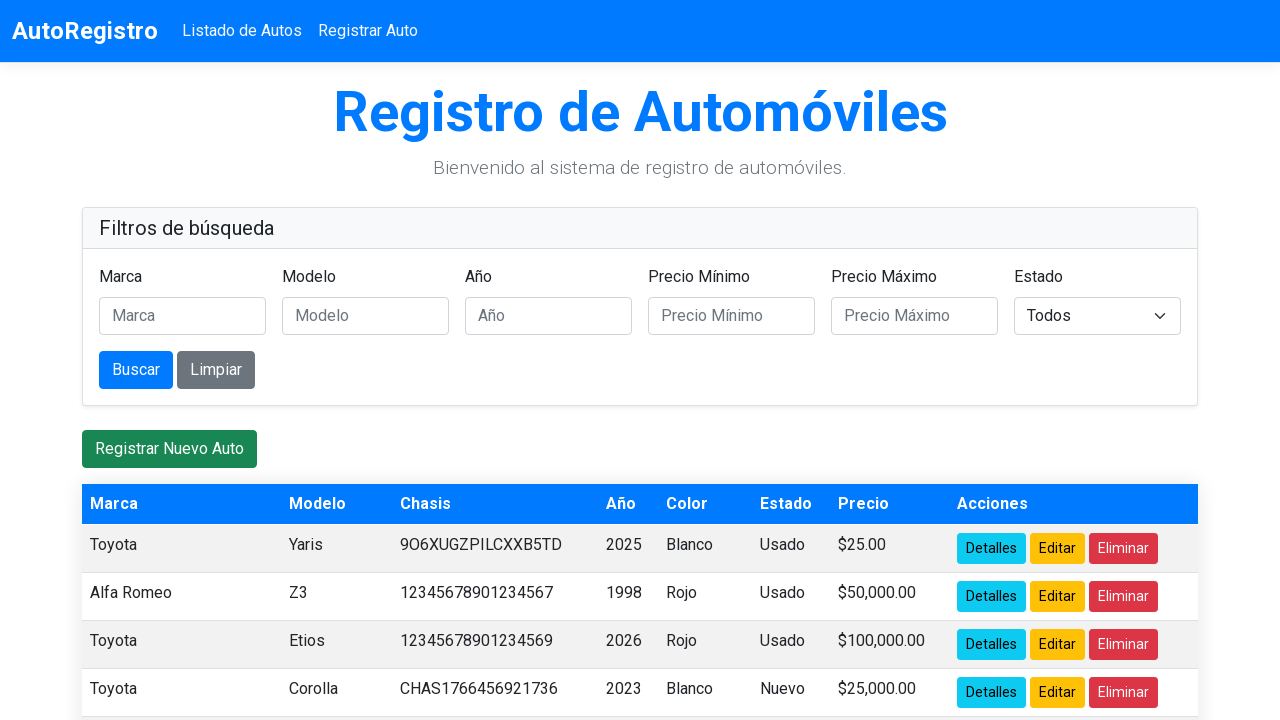

Clicked delete button for second car at (1123, 596) on xpath=//tr[2]/td/a[@class='btn btn-danger btn-sm']
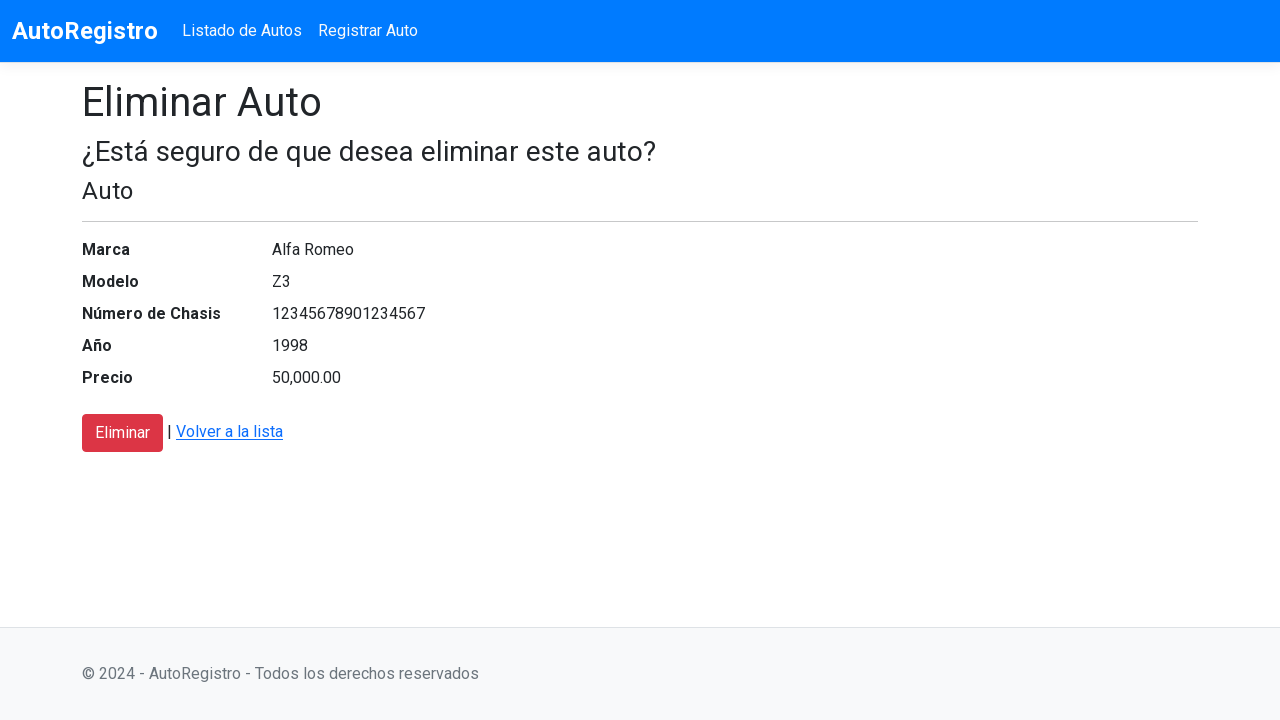

Waited for confirmation dialog to appear
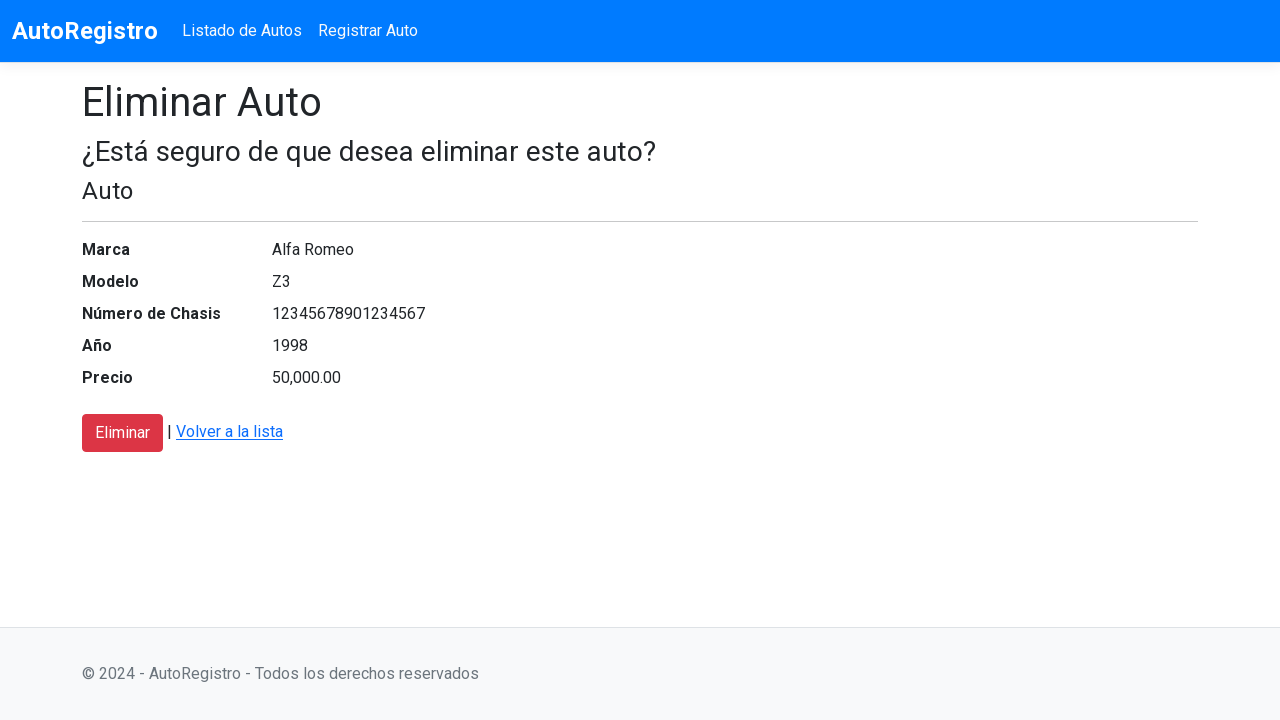

Clicked submit button to confirm car deletion at (122, 433) on xpath=//input[@type='submit']
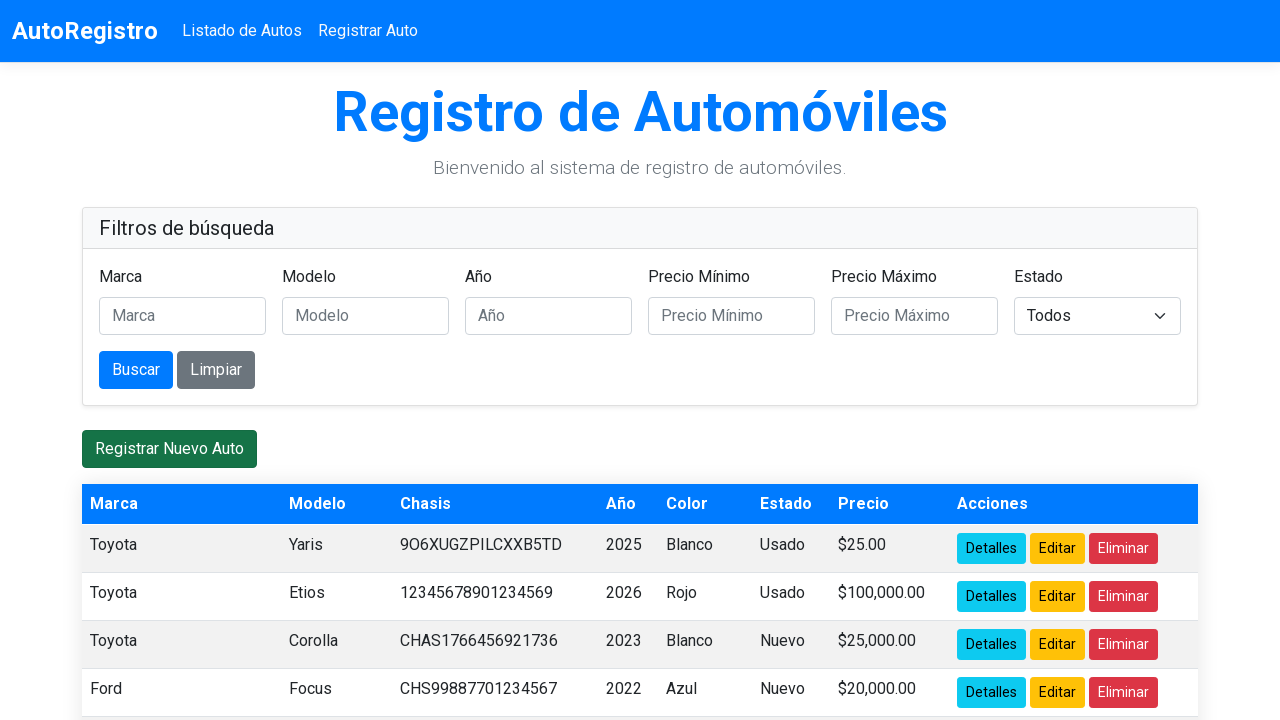

Waited for deletion to complete
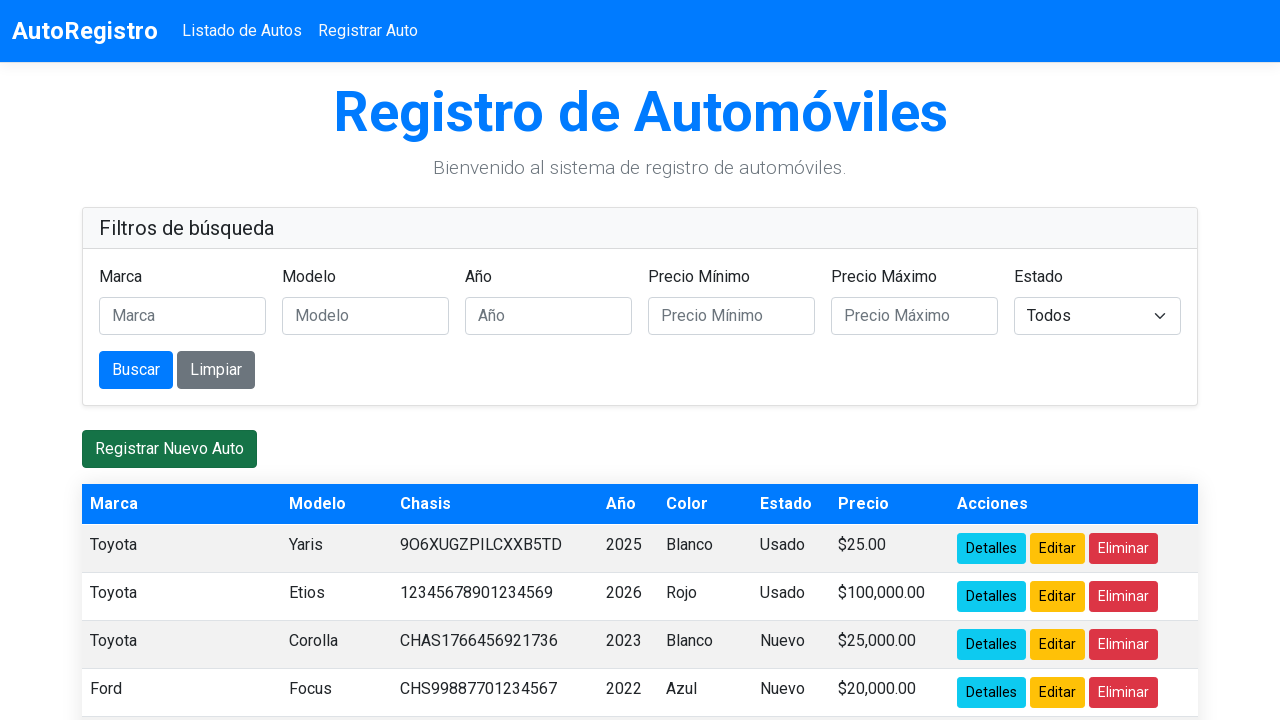

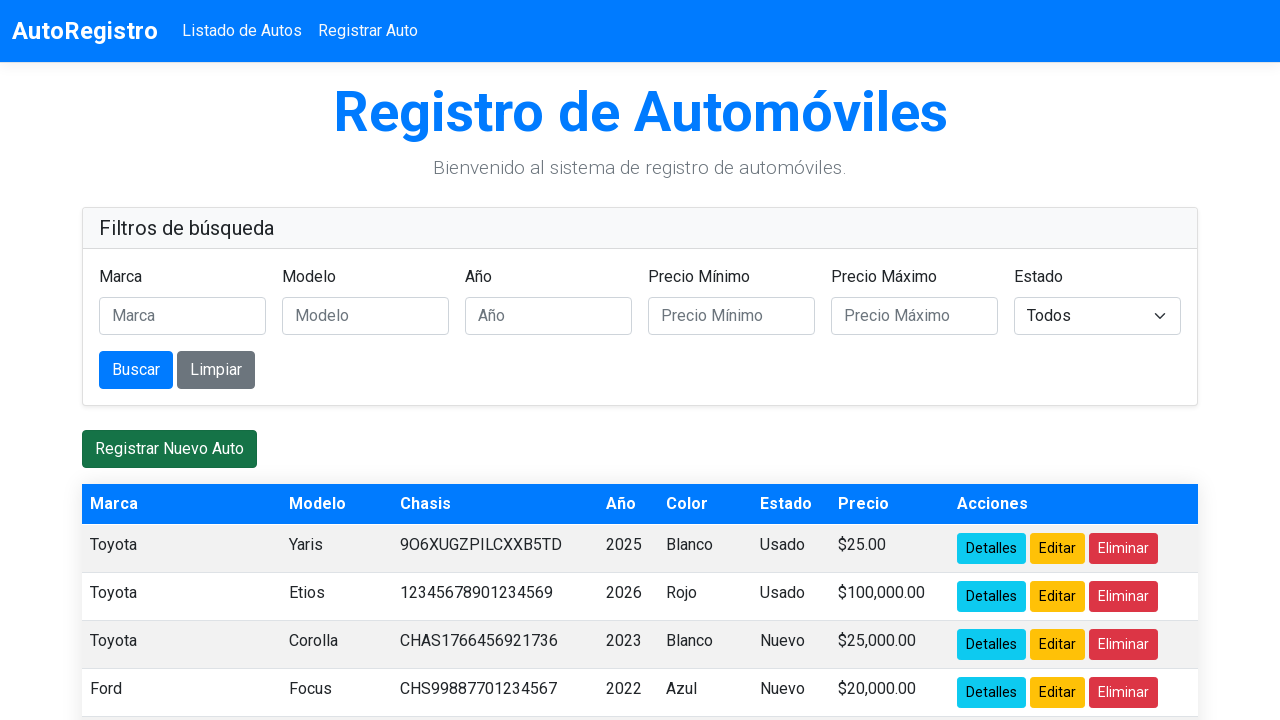